Tests login form validation by submitting the form with only username filled (empty password) and verifying the appropriate error message is displayed

Starting URL: https://www.saucedemo.com/

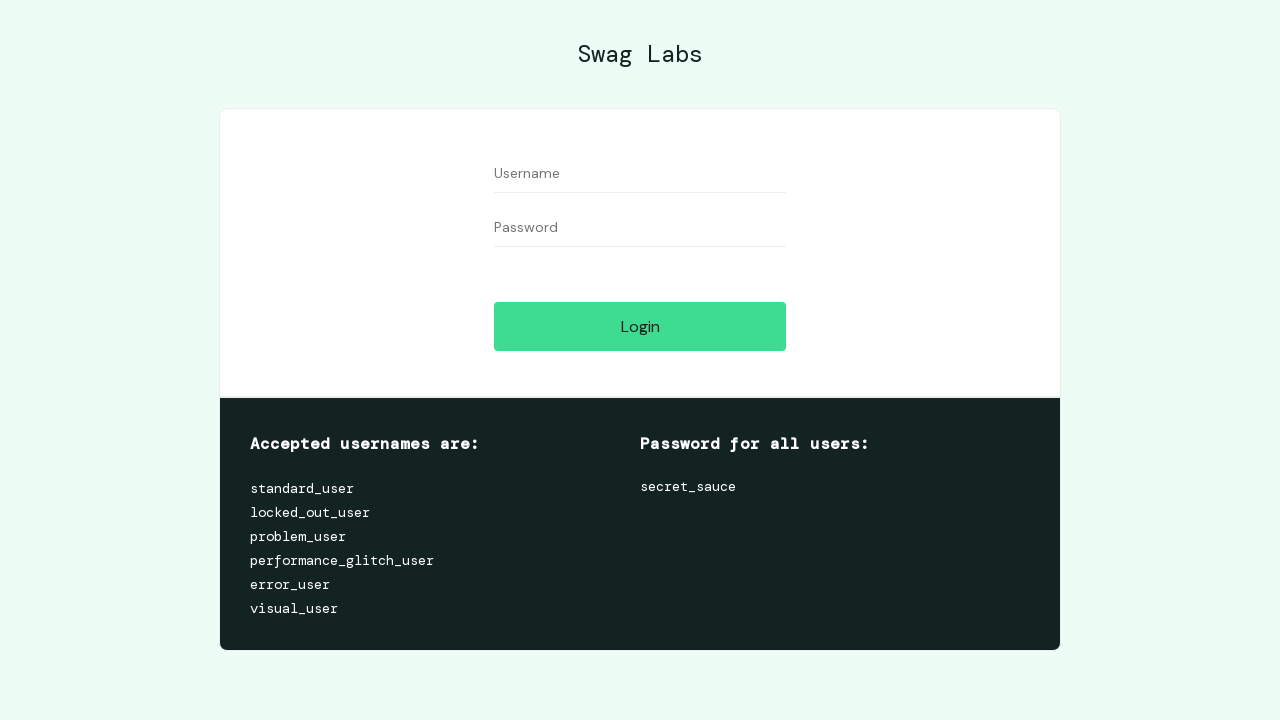

Navigated to Sauce Demo login page
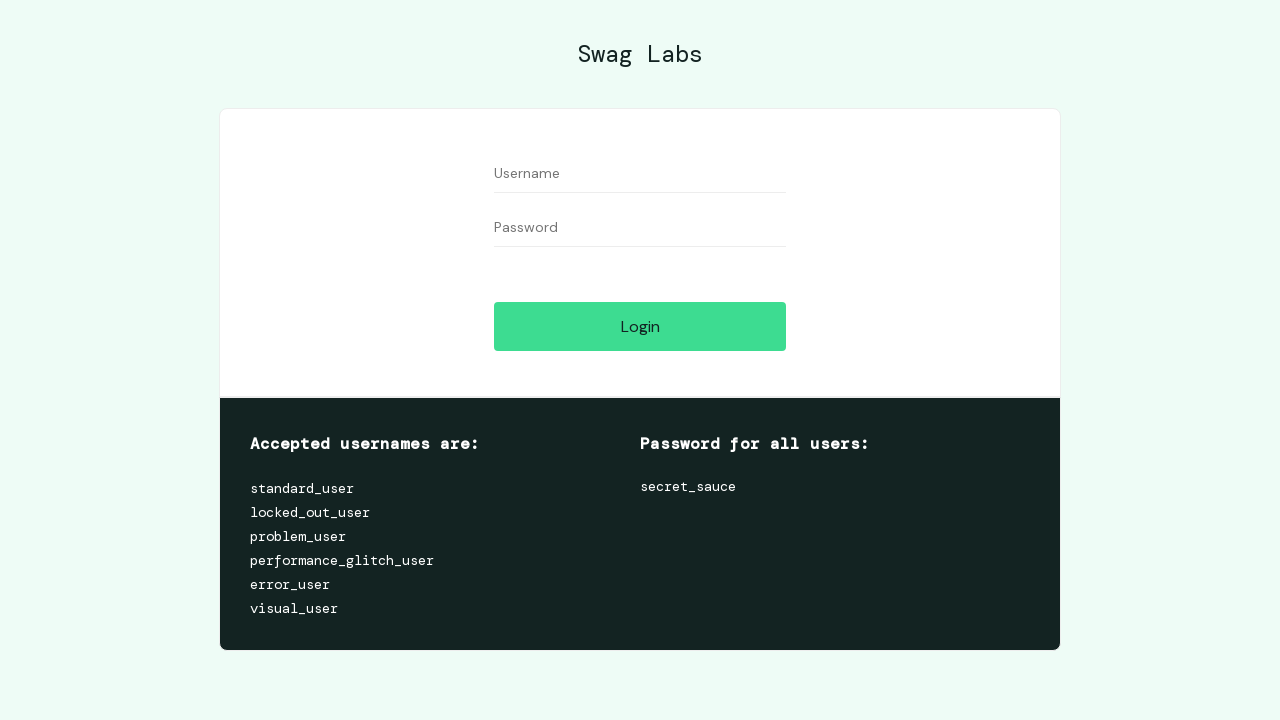

Filled username field with 'standard_user' on #user-name
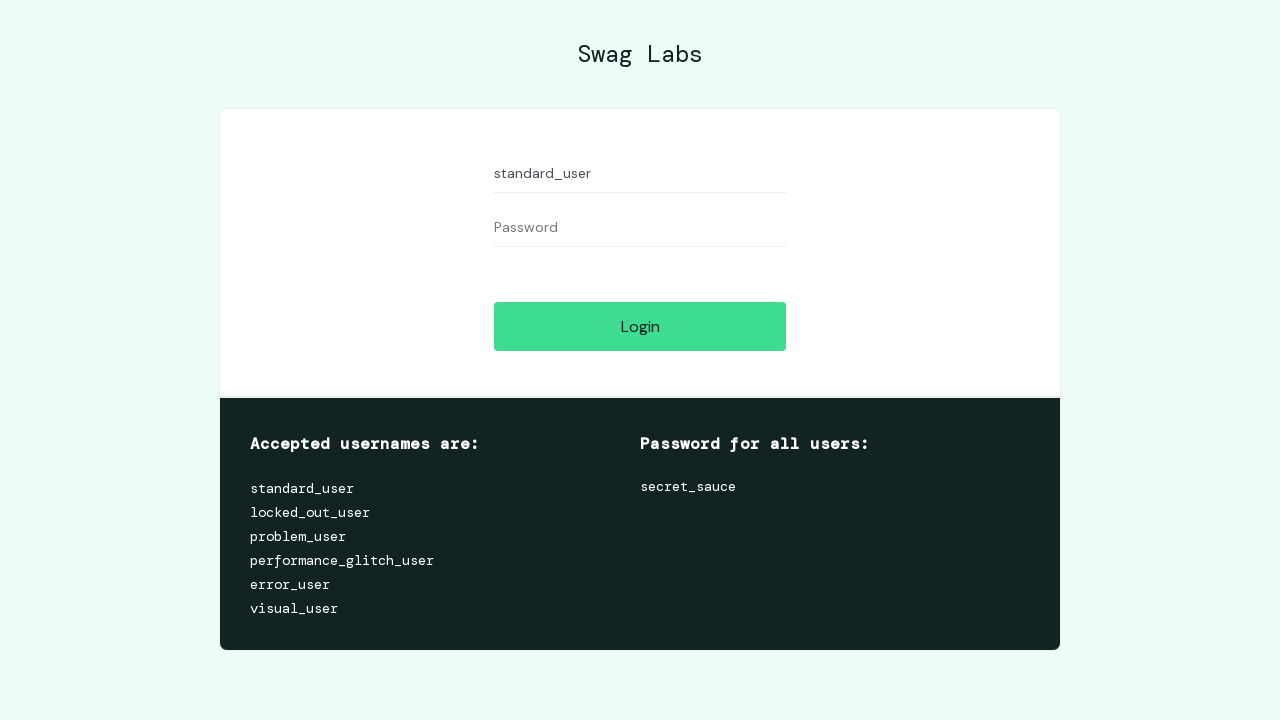

Clicked login button with empty password field at (640, 326) on [name='login-button']
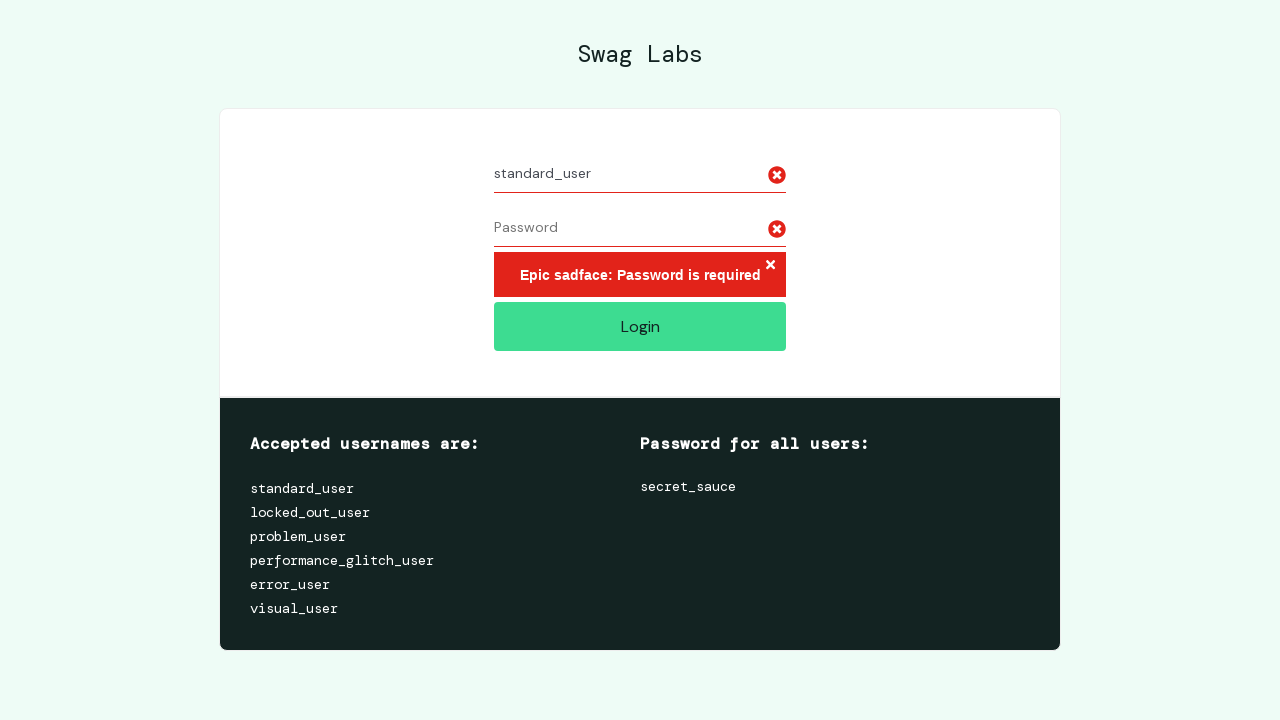

Error message appeared indicating password is required
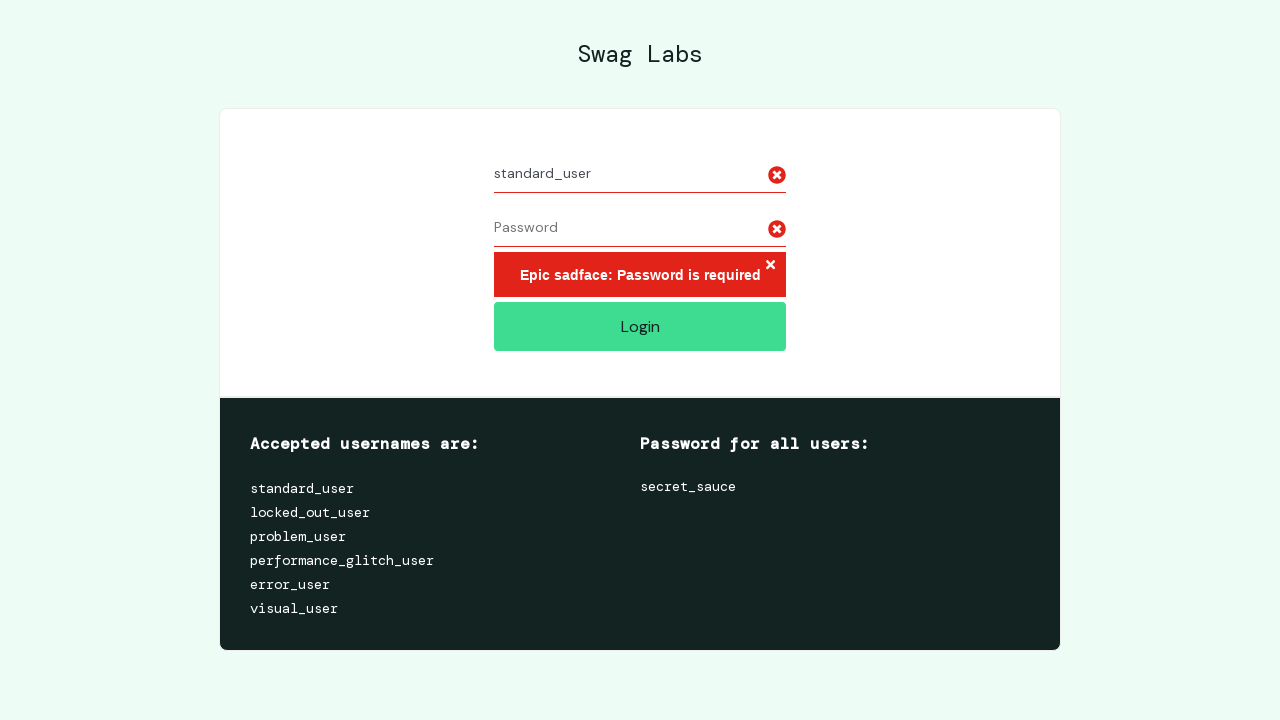

Verified error message contains 'password': 'Epic sadface: Password is required'
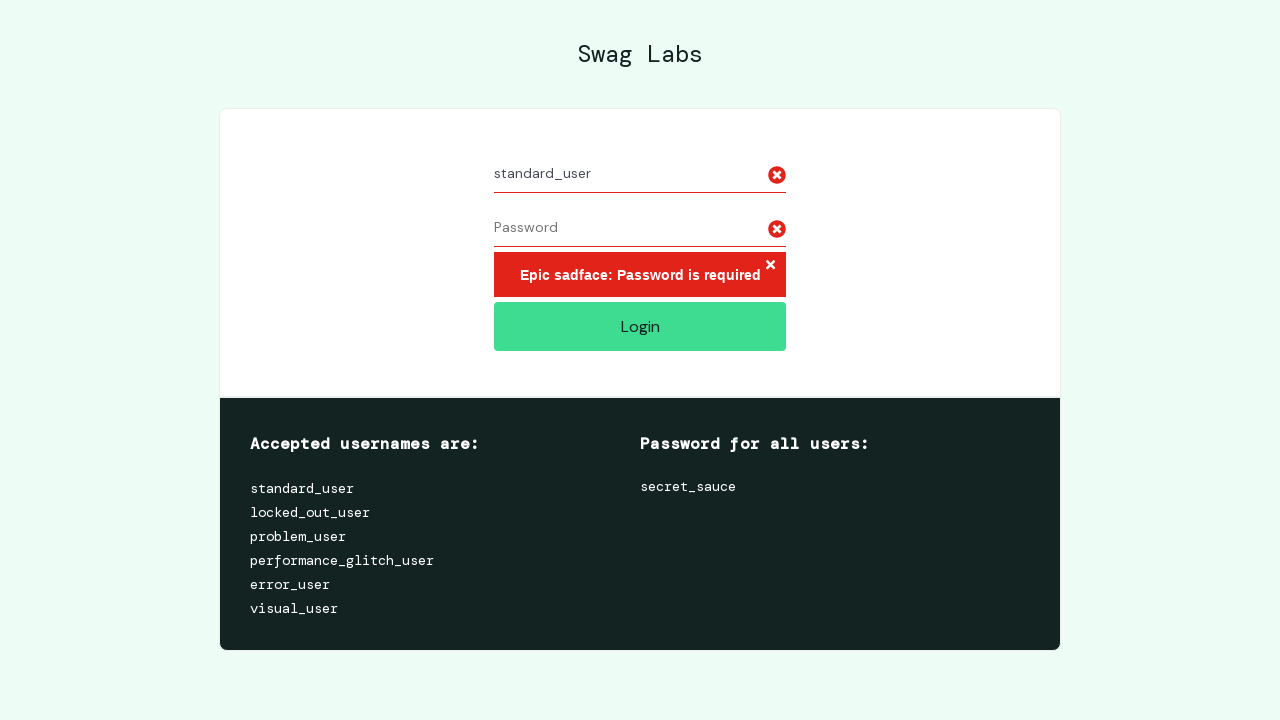

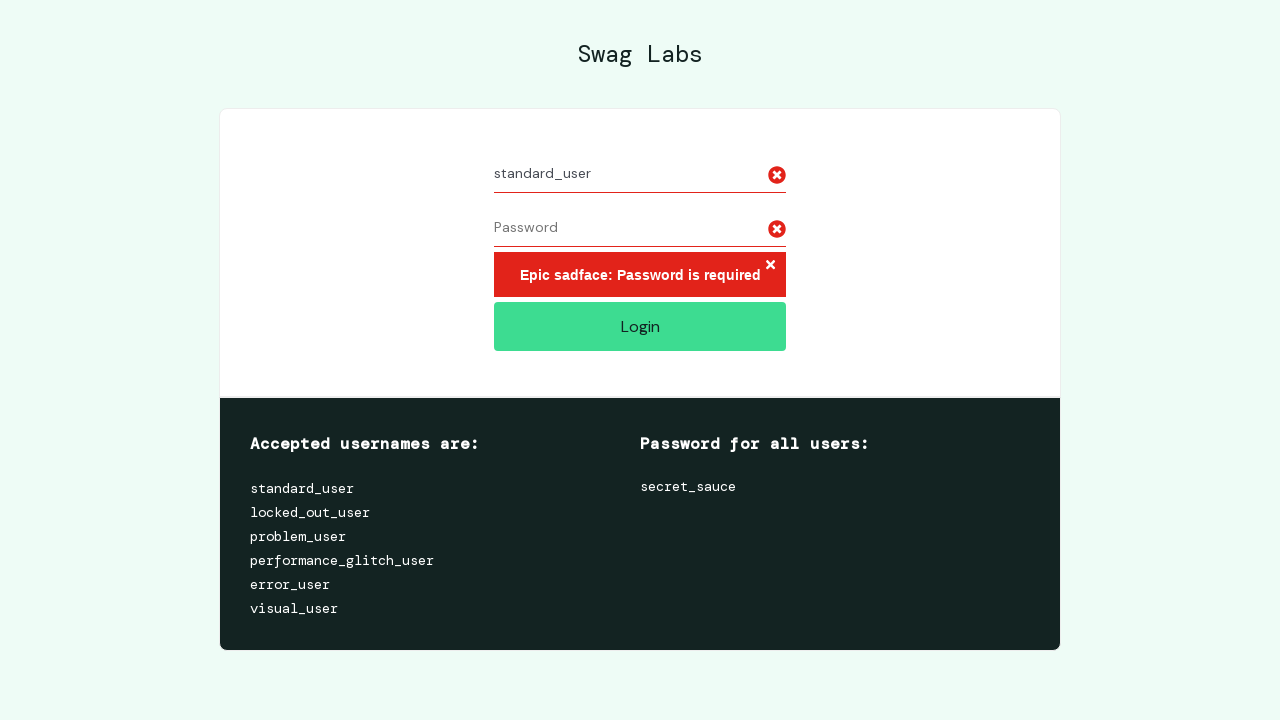